Verifies that the username hint text "Username : Admin" is displayed on the login page

Starting URL: https://opensource-demo.orangehrmlive.com/web/index.php/auth/login

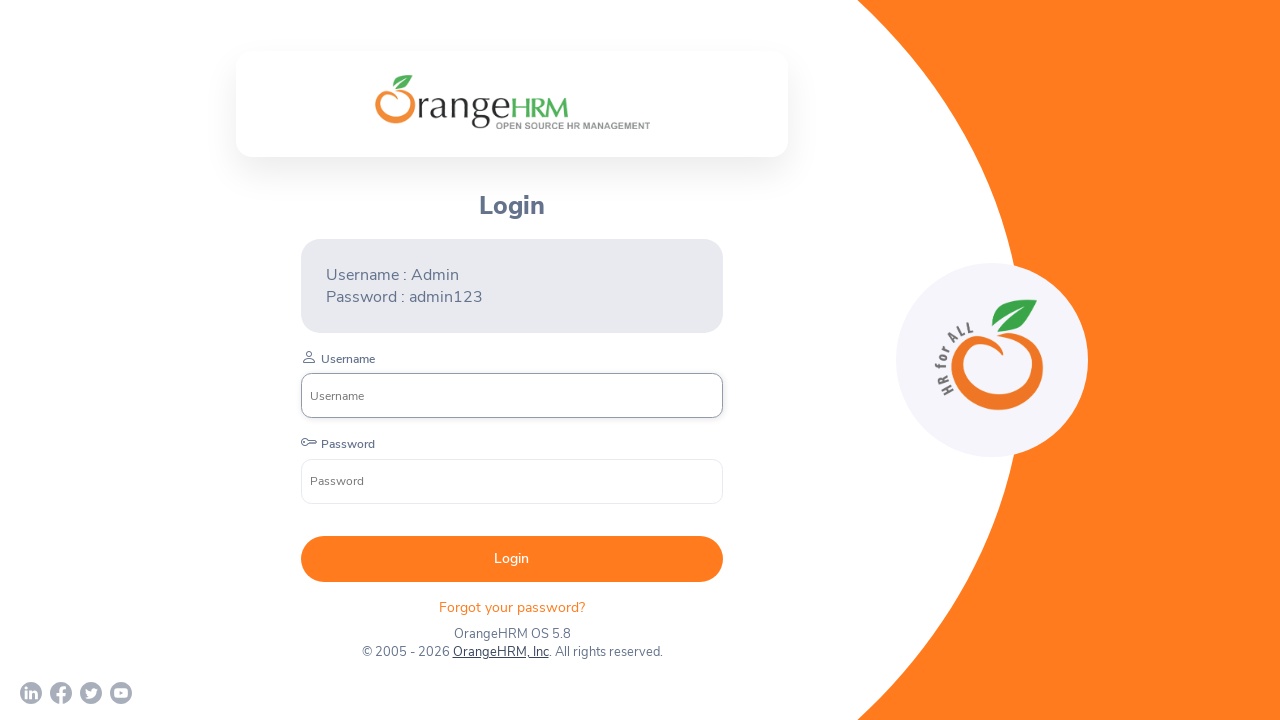

Located username hint text element
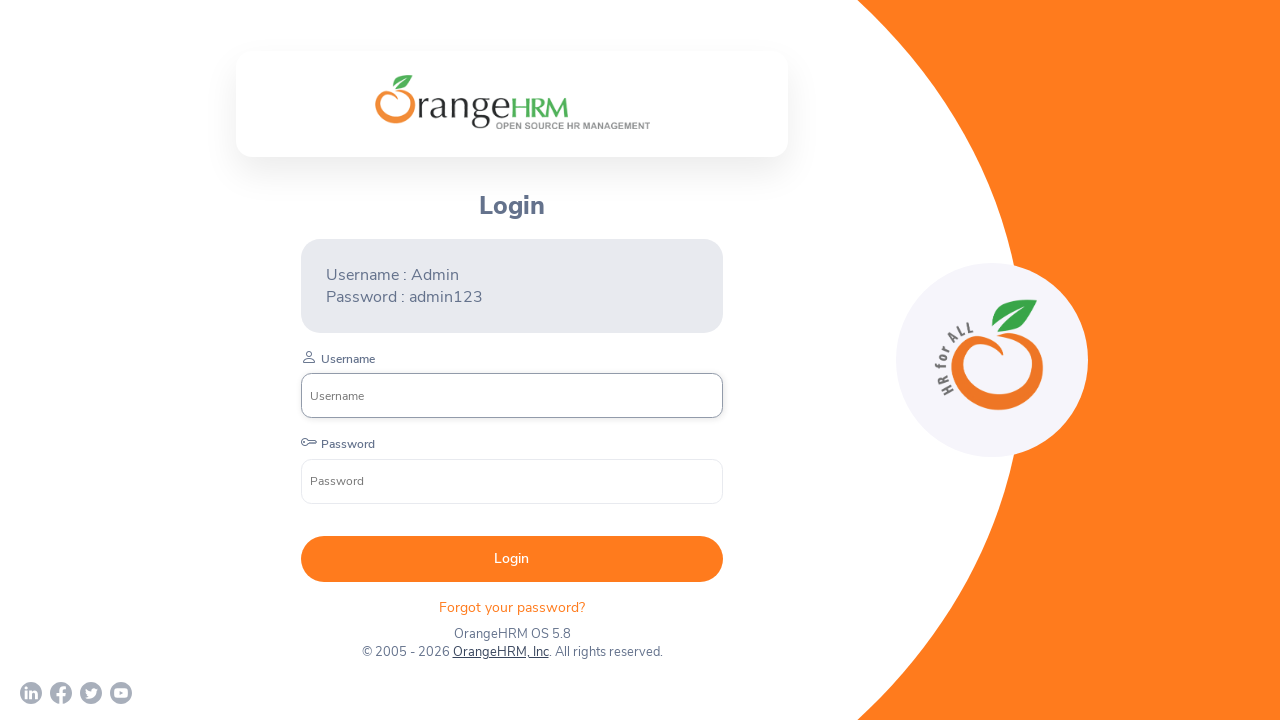

Username hint text 'Username : Admin' became visible
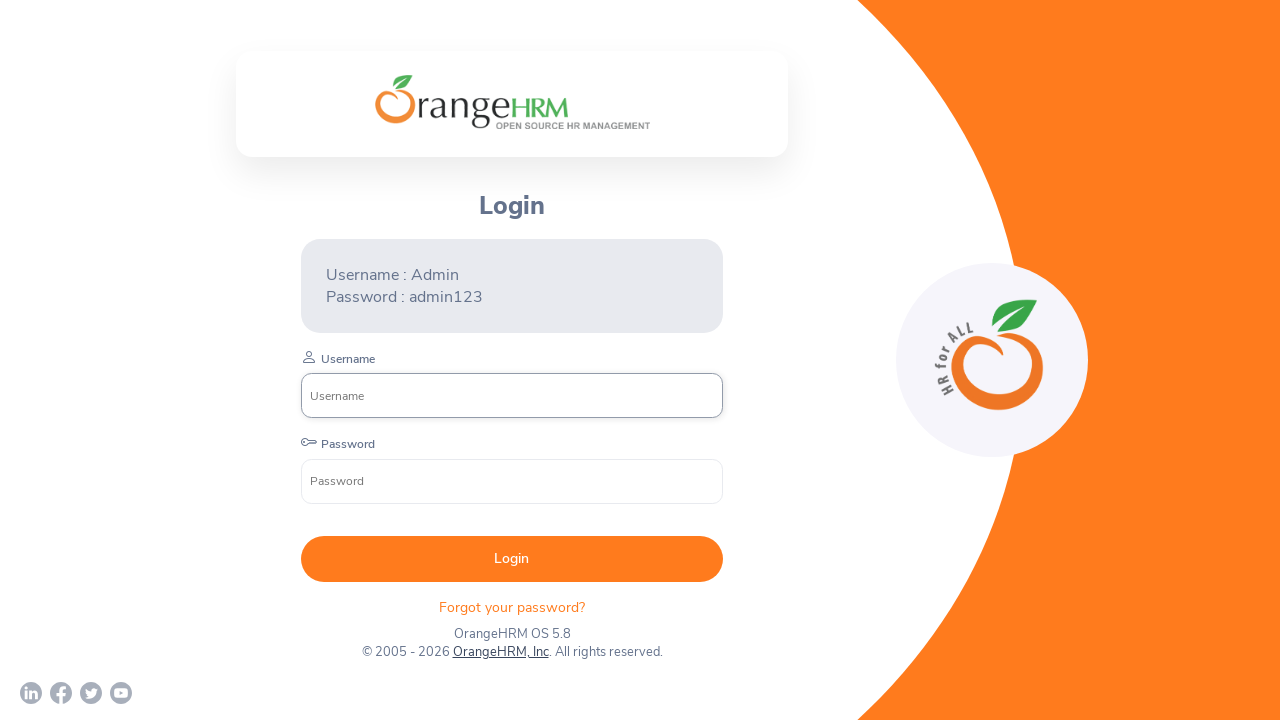

Verified username hint text matches 'Username : Admin'
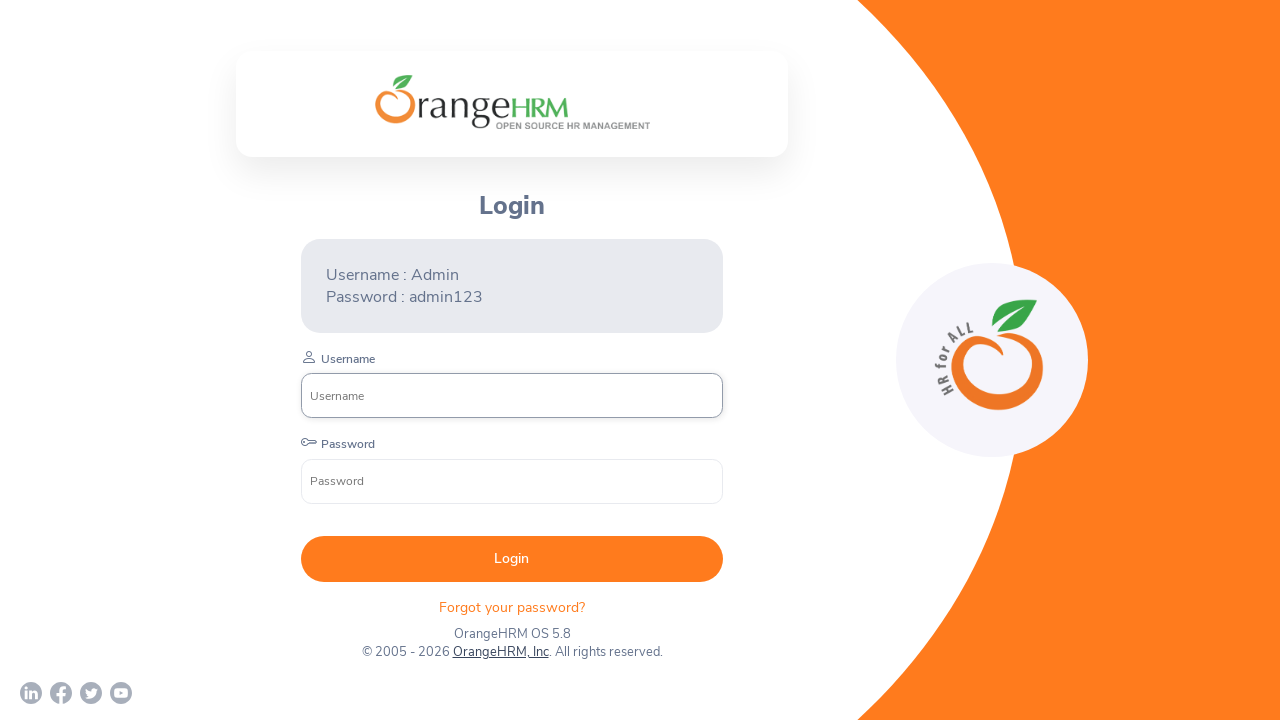

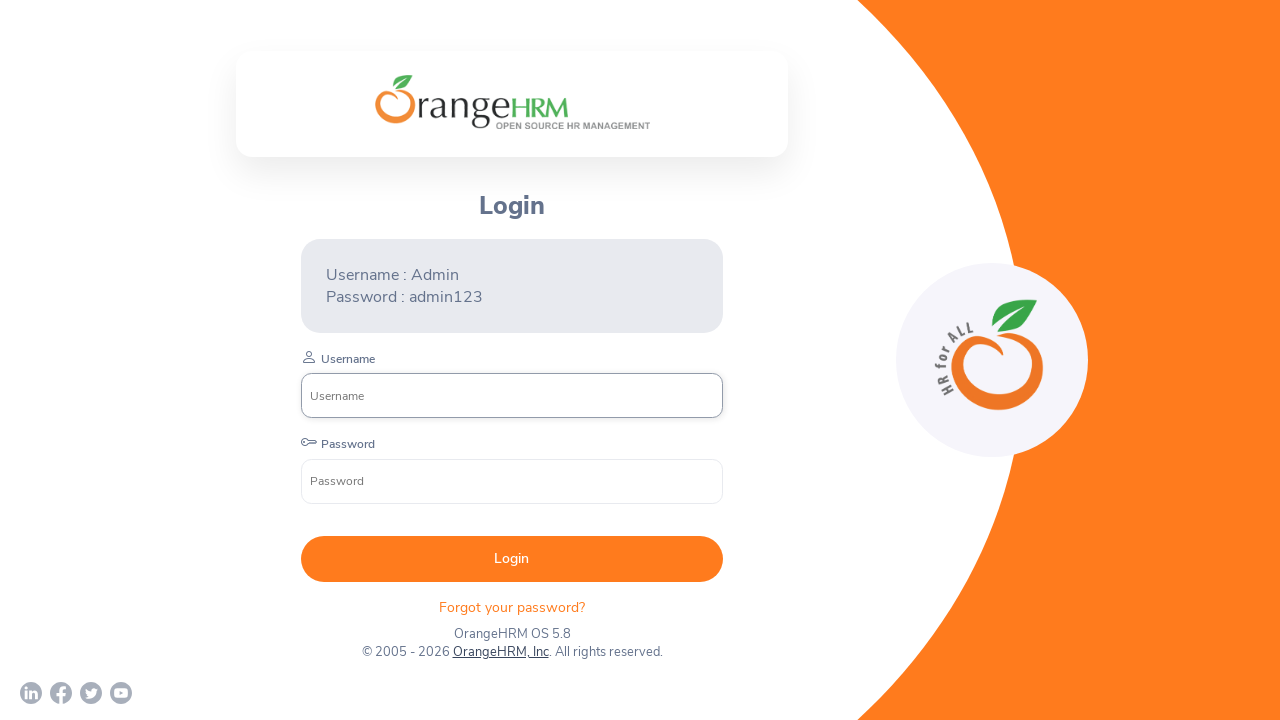